Tests a simple form by filling in first name, last name, city, and country fields using different selector strategies, then submitting the form

Starting URL: http://suninjuly.github.io/simple_form_find_task.html

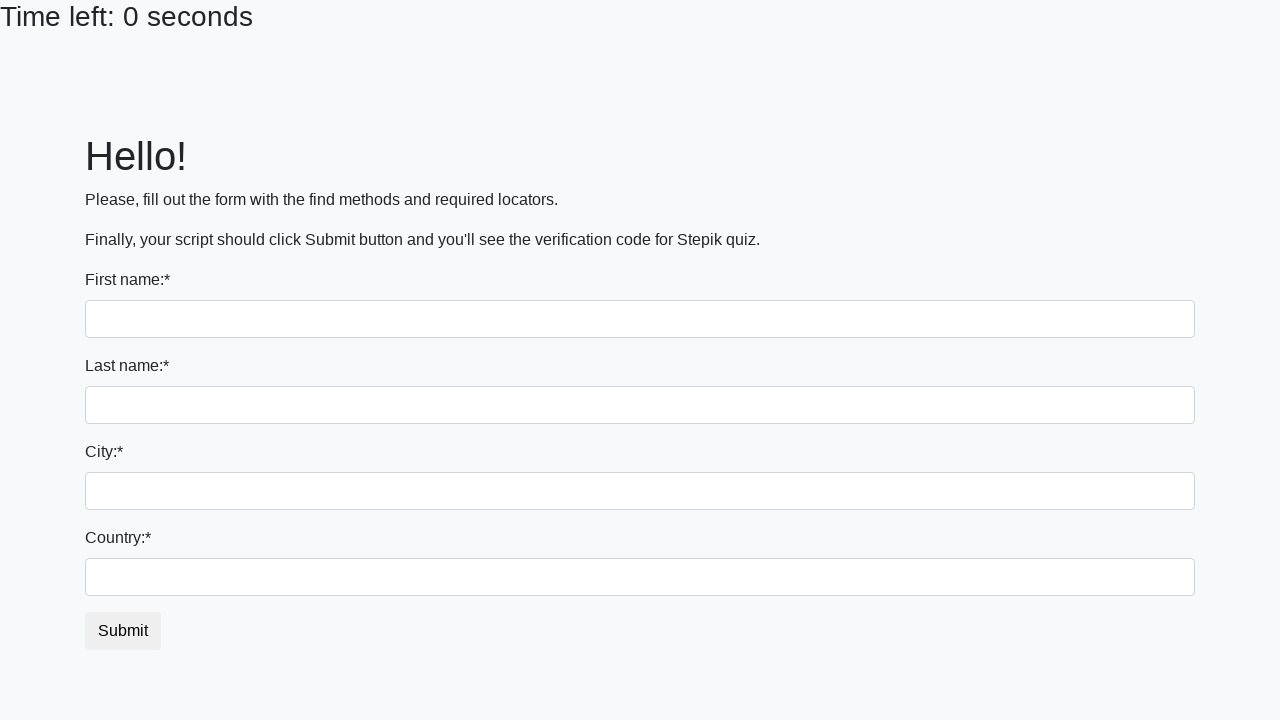

Filled first name field with 'Ivan' on input[name='first_name']
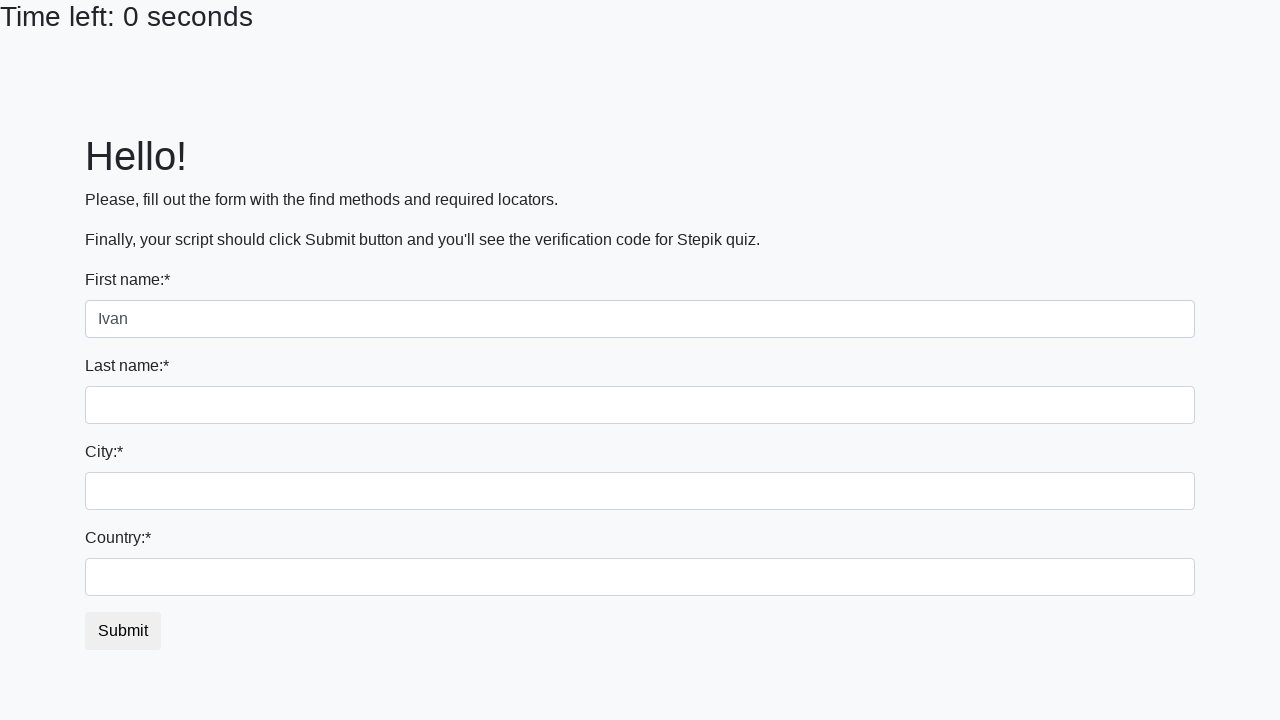

Filled last name field with 'Petrov' on input[name='last_name']
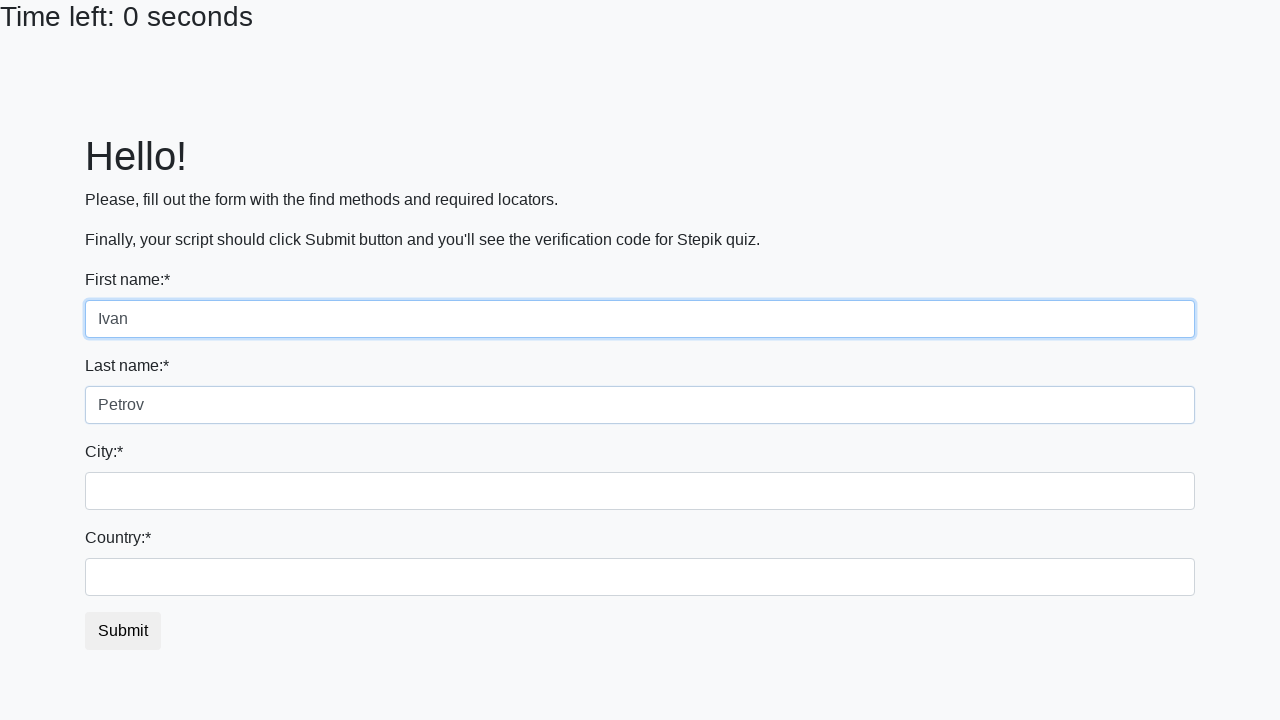

Filled city field with 'Smolensk' on .city
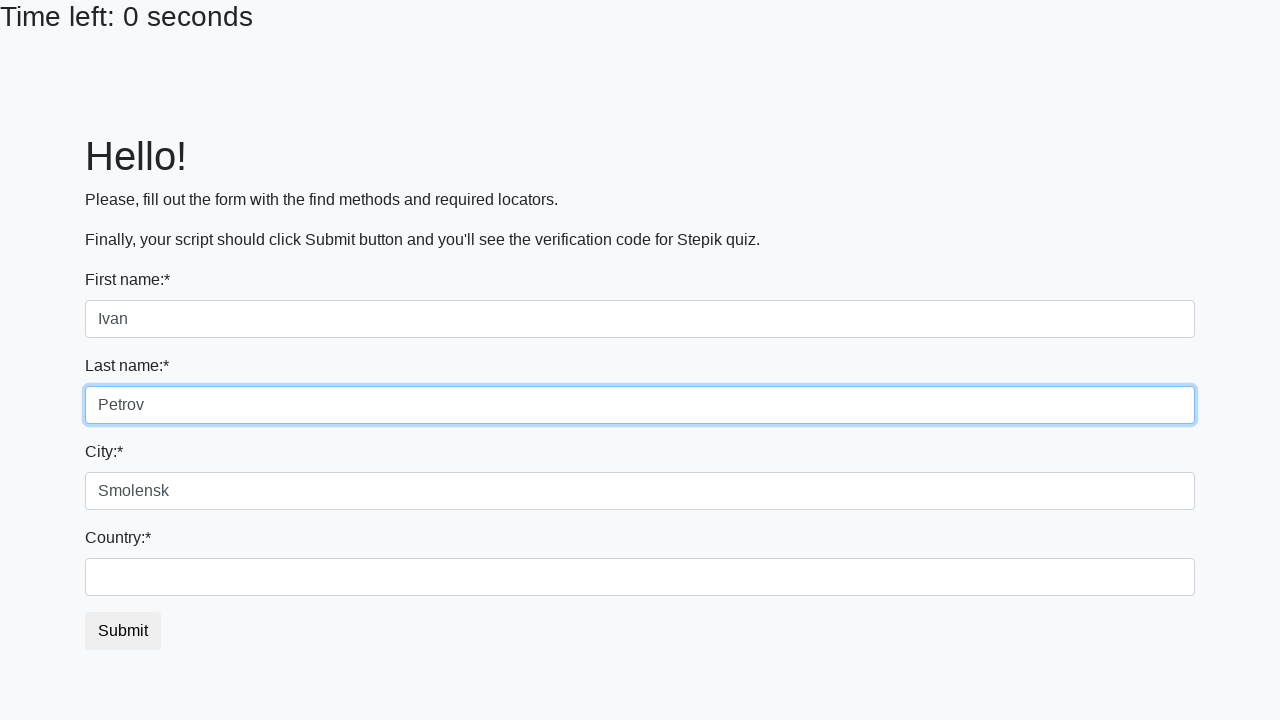

Filled country field with 'Russia' on #country
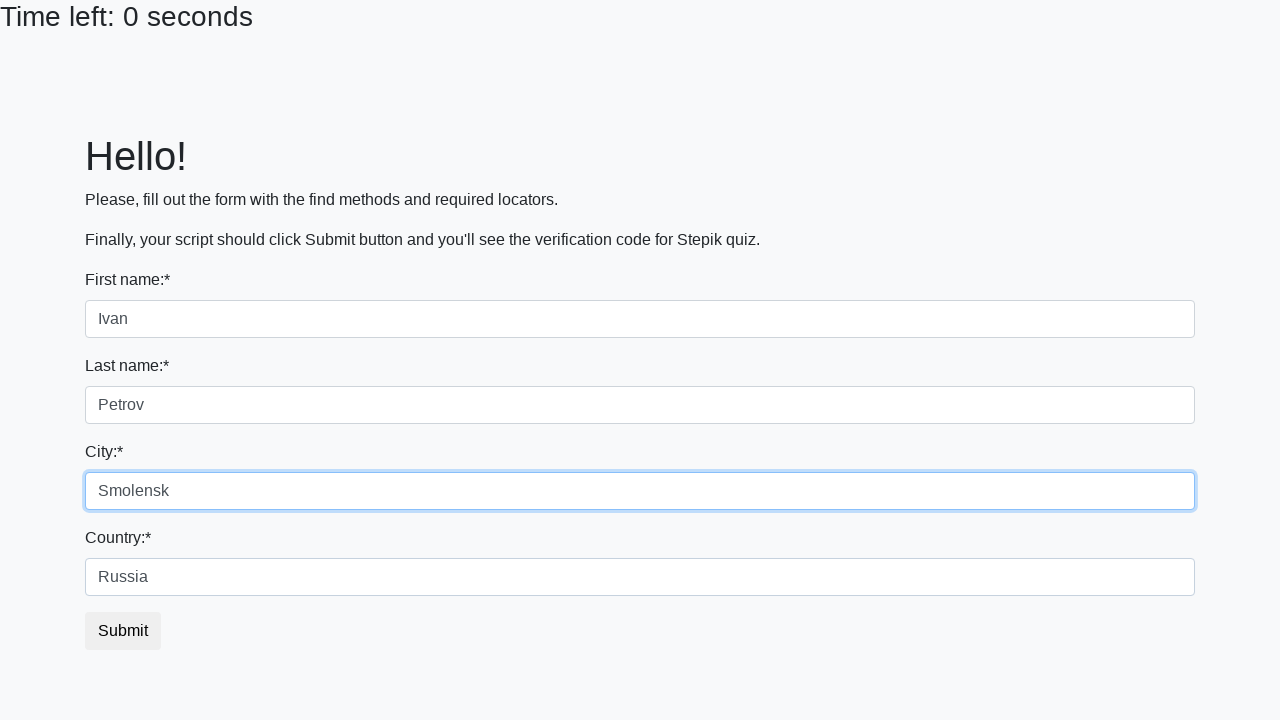

Clicked submit button to submit the form at (123, 631) on button.btn
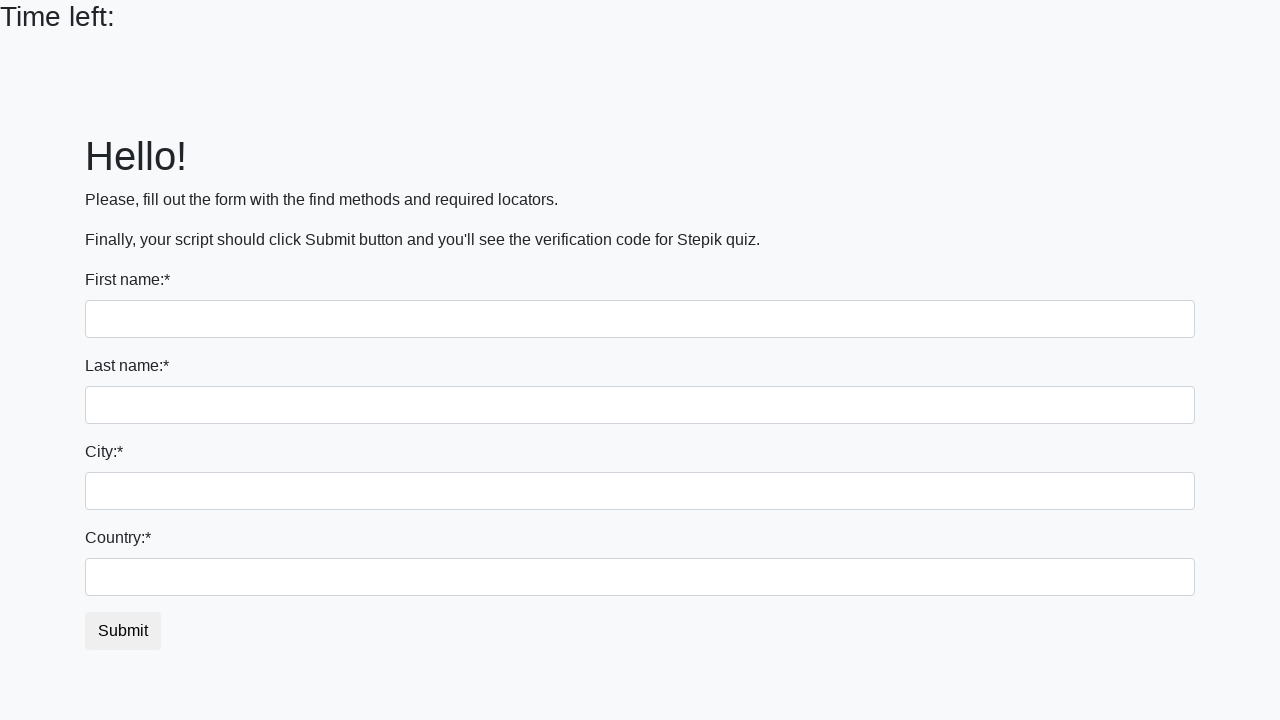

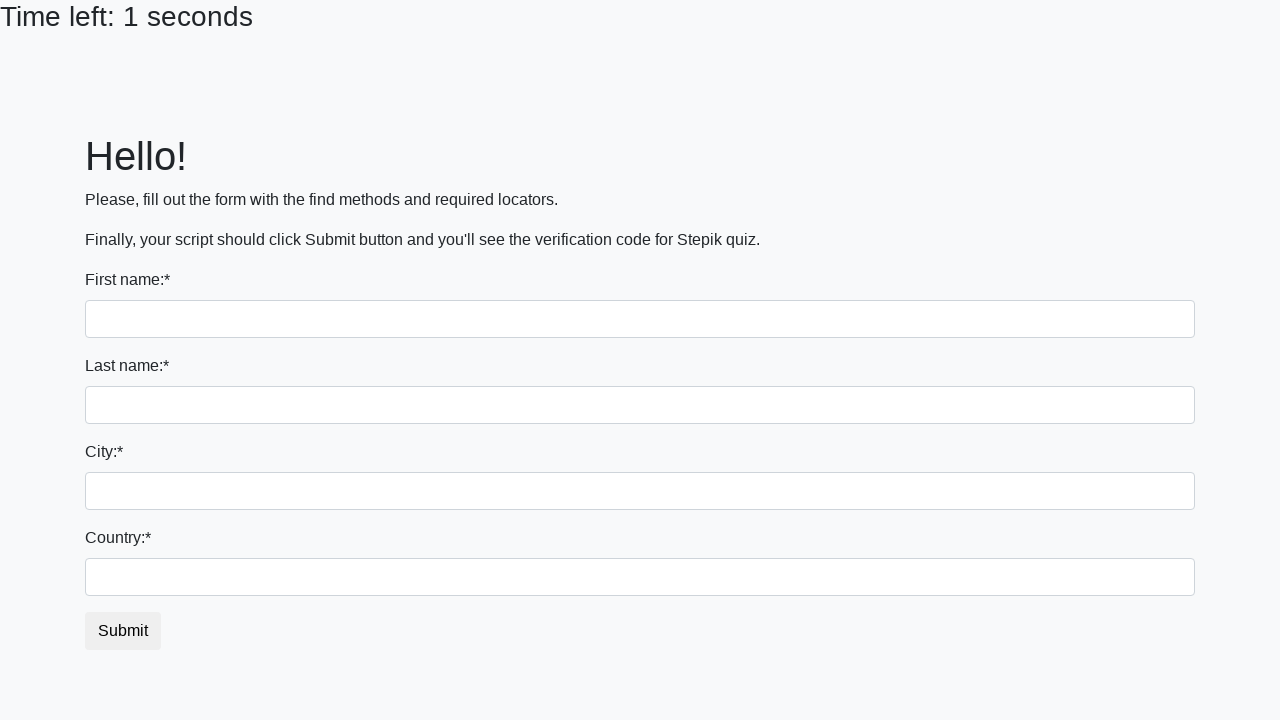